Tests navigation on DemoQA website by clicking on the Forms card/link and verifying the URL changes to the forms page.

Starting URL: https://demoqa.com/

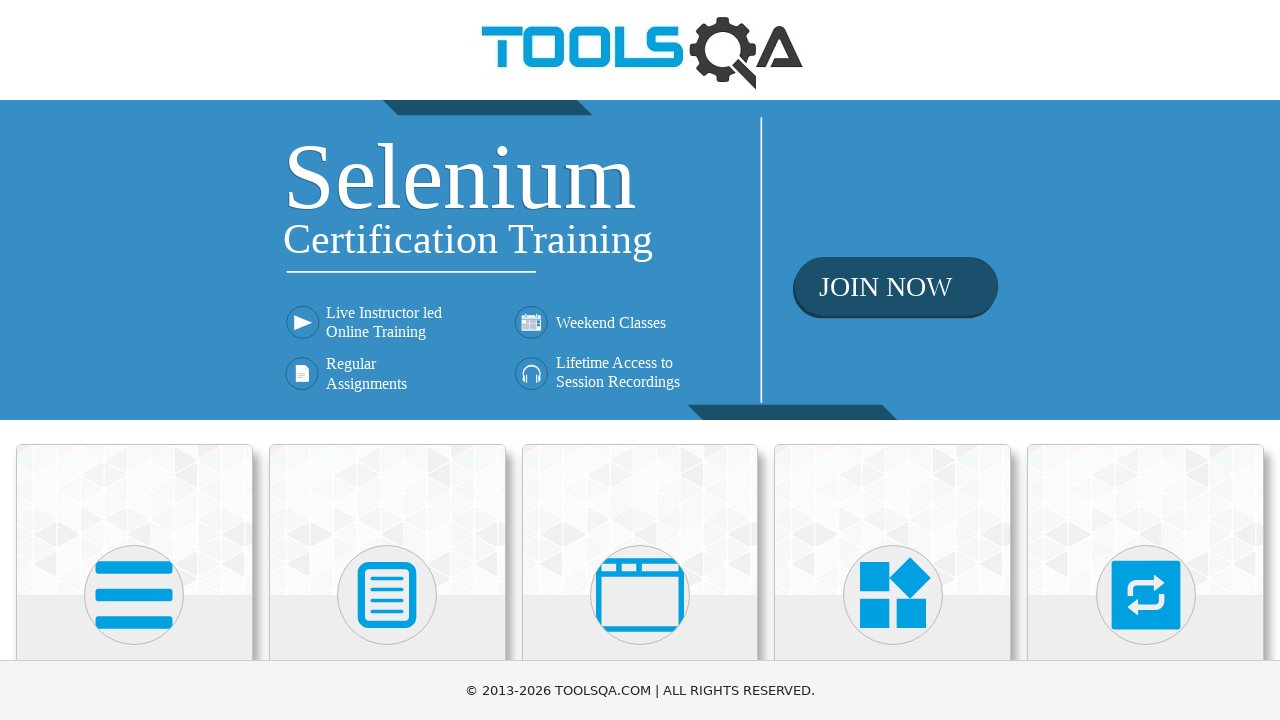

Clicked on the Forms card/link at (387, 360) on xpath=//h5[contains(text(),'Forms')]
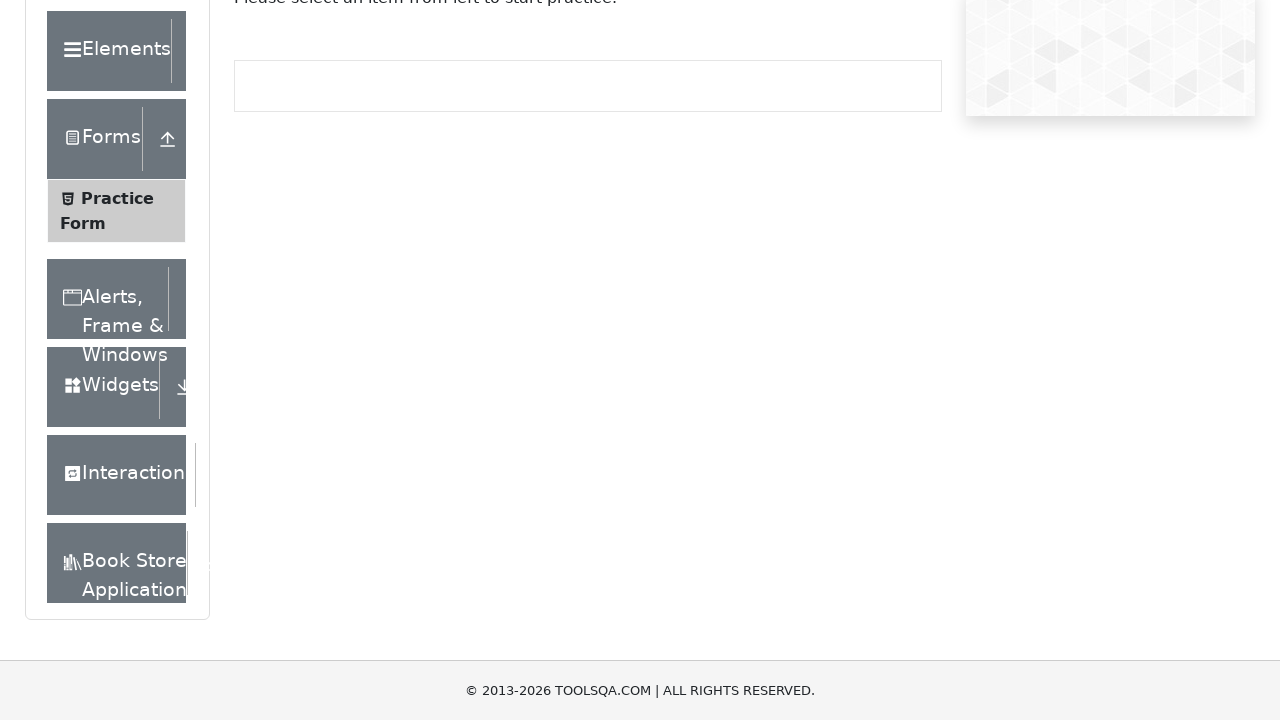

Verified navigation to Forms page at https://demoqa.com/forms
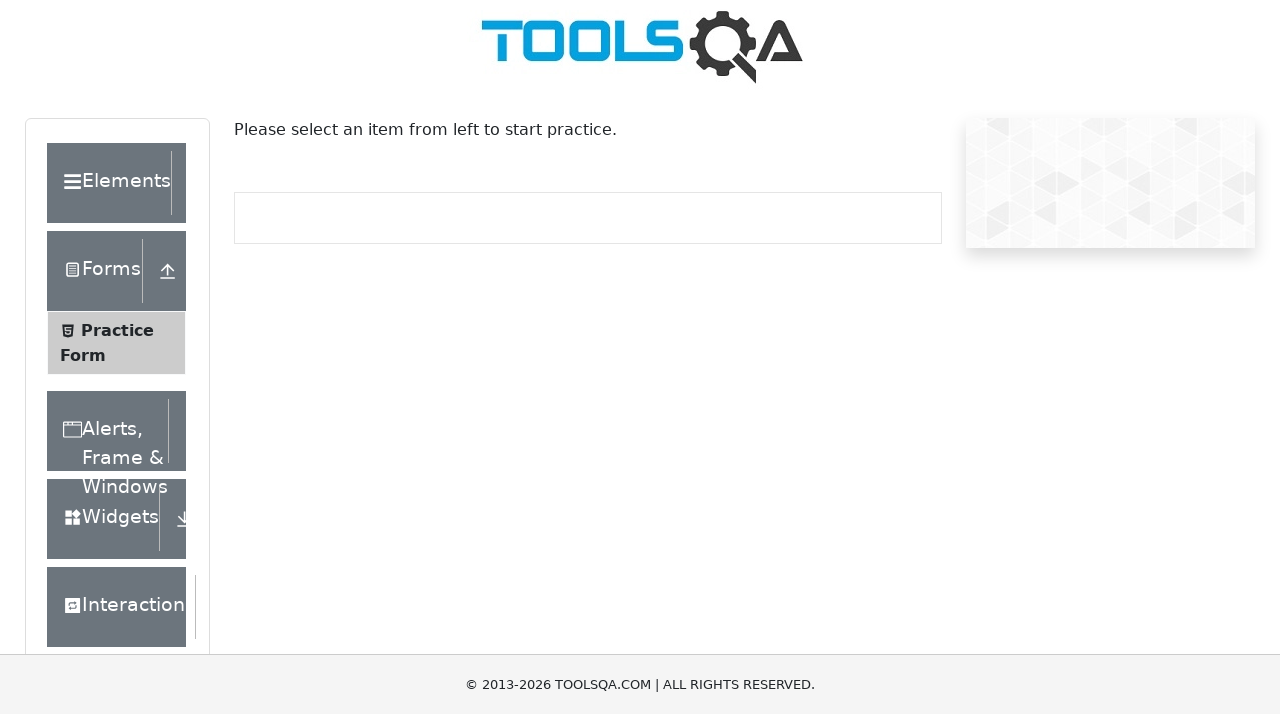

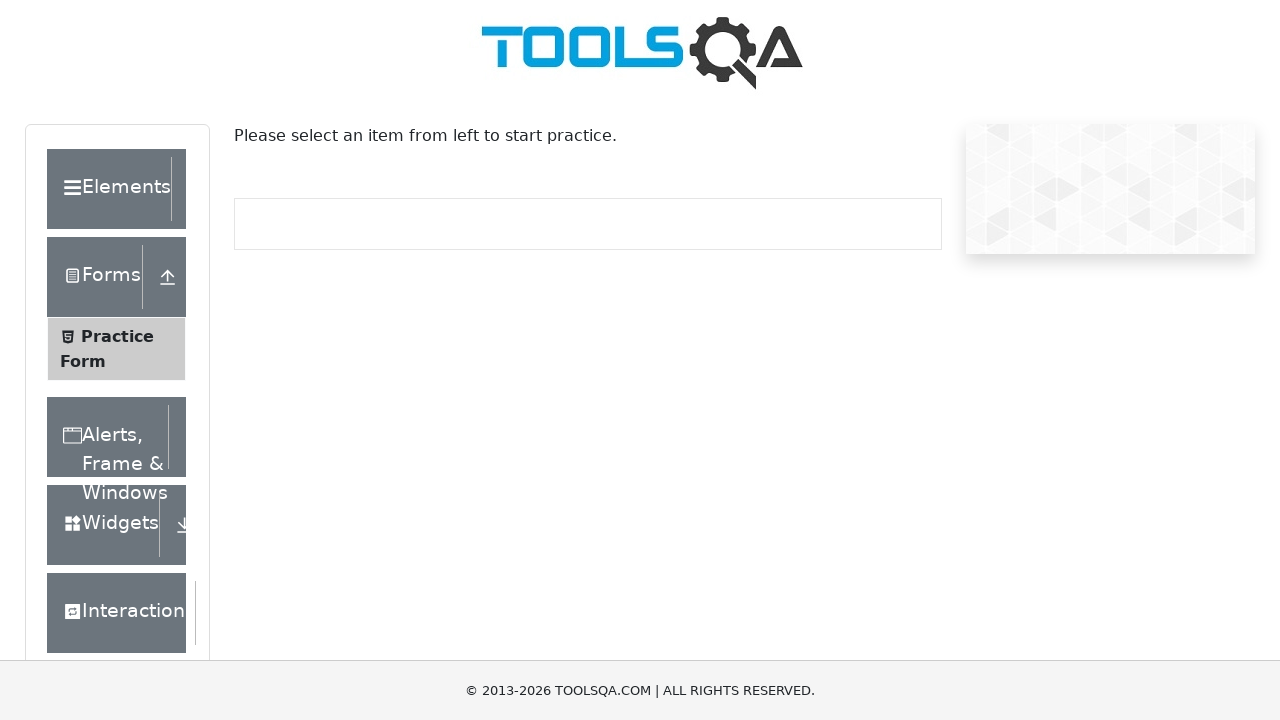